Navigates to a test automation practice blog and scrolls down the page by 2000 pixels

Starting URL: https://testautomationpractice.blogspot.com/

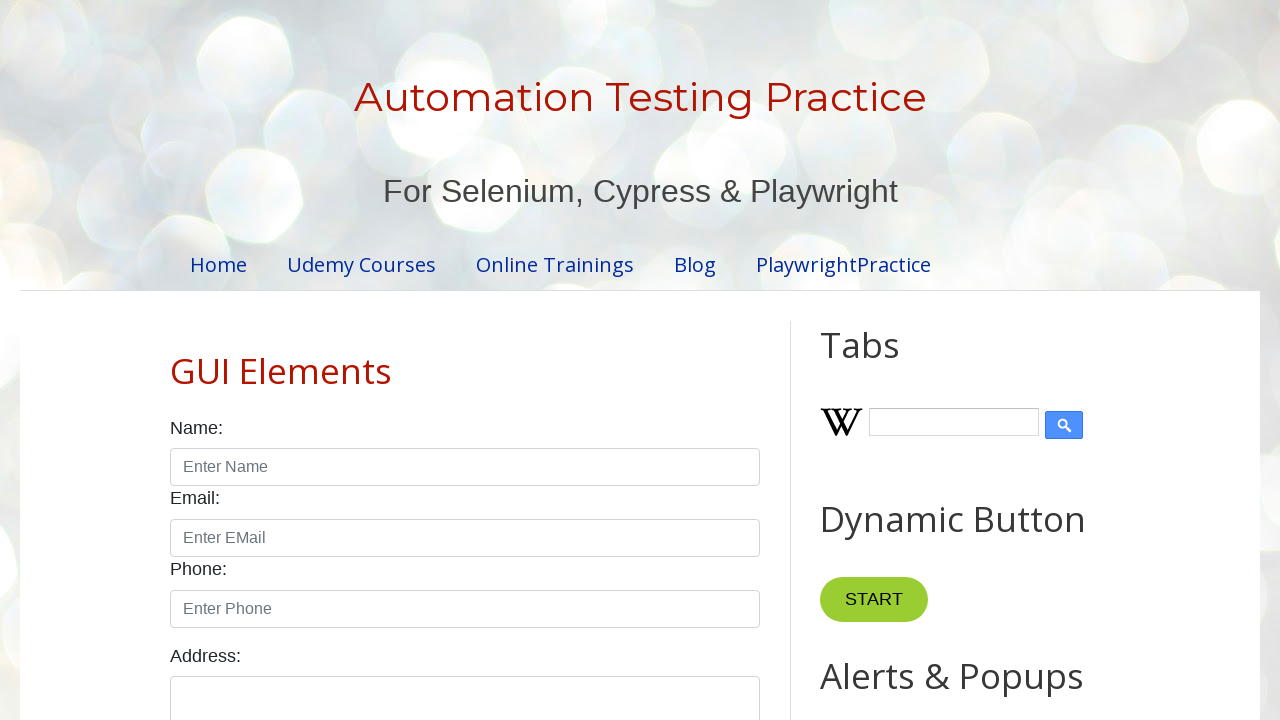

Navigated to test automation practice blog
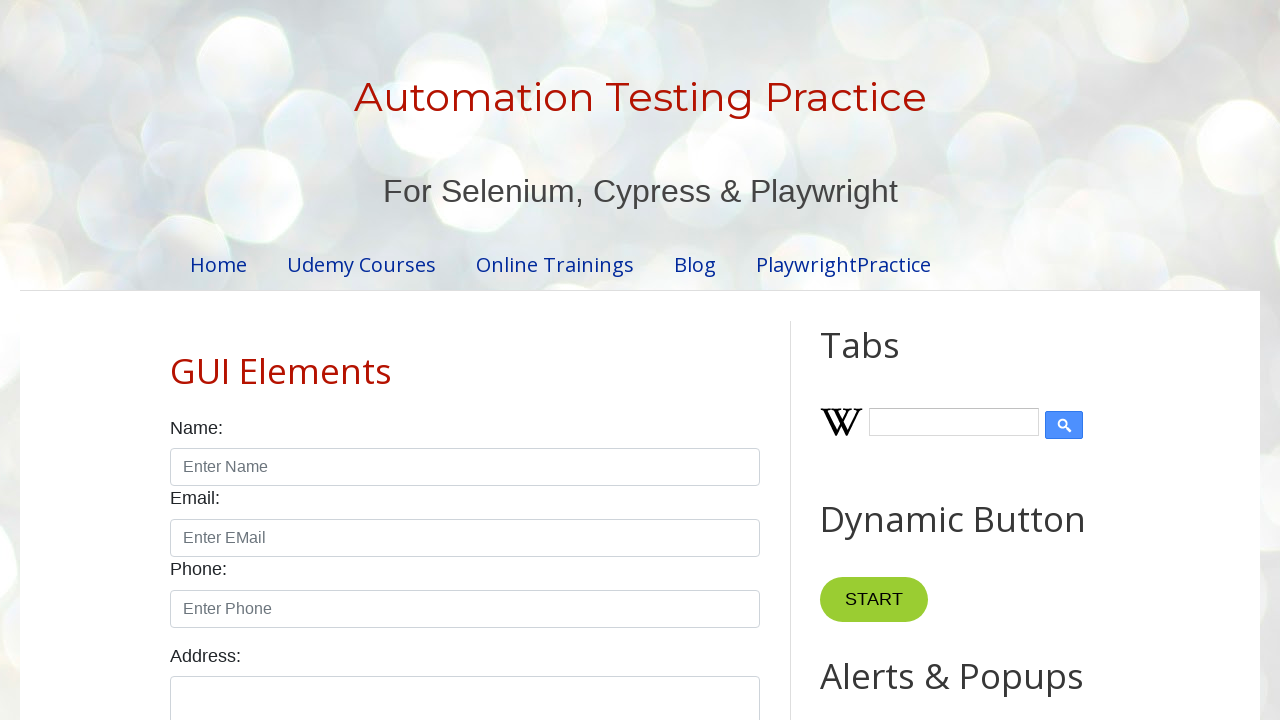

Scrolled down the page by 2000 pixels
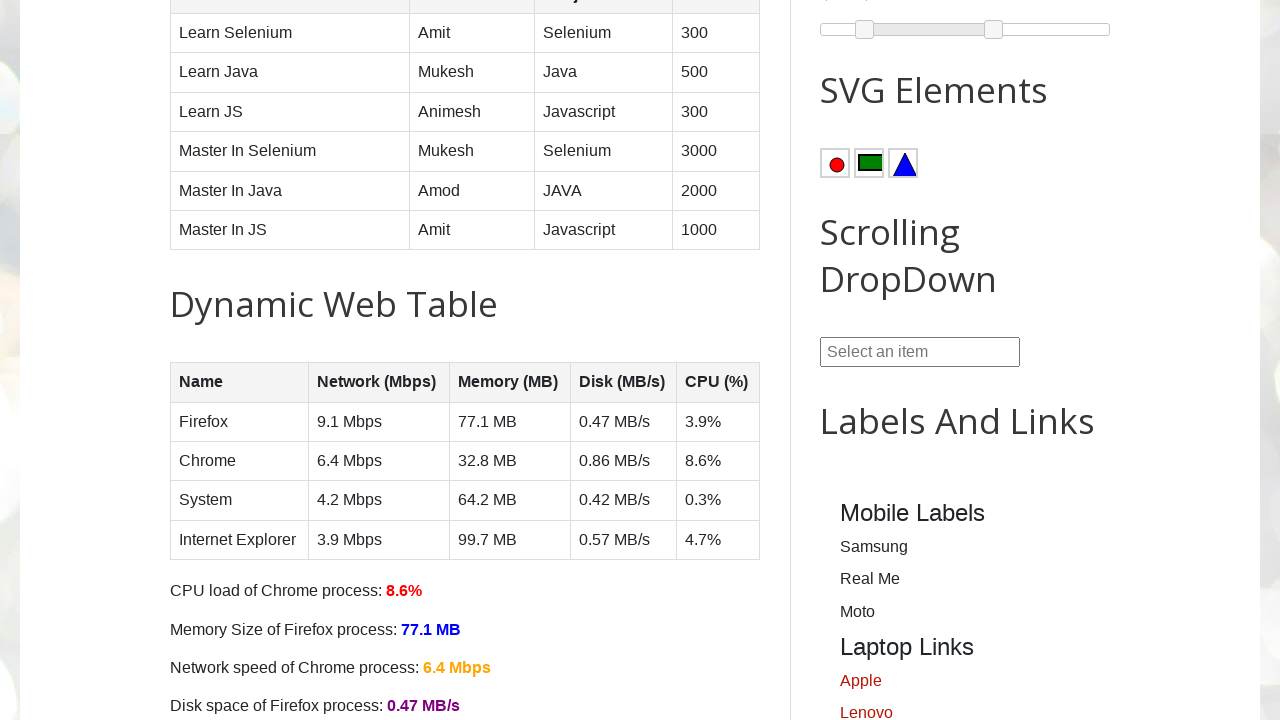

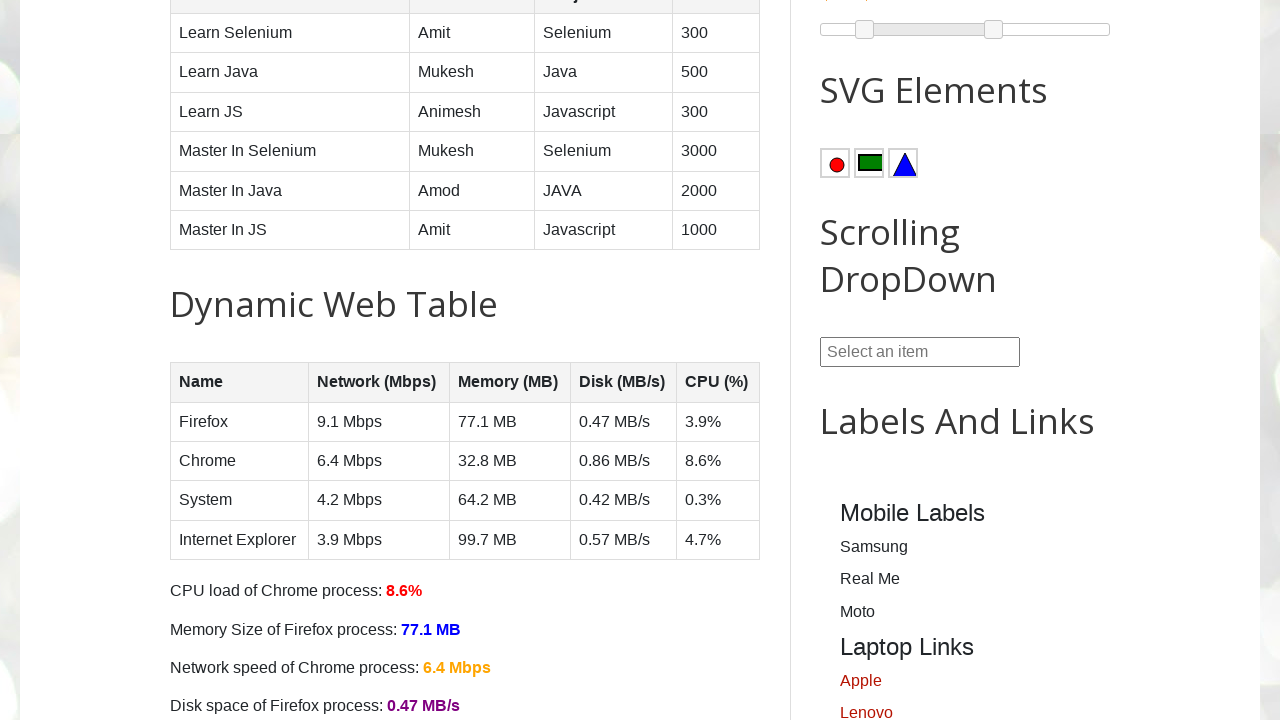